Tests dropdown functionality by validating if dropdown is multi-select, printing all options, and selecting an option by index

Starting URL: https://www.hyrtutorials.com/p/html-dropdown-elements-practice.html

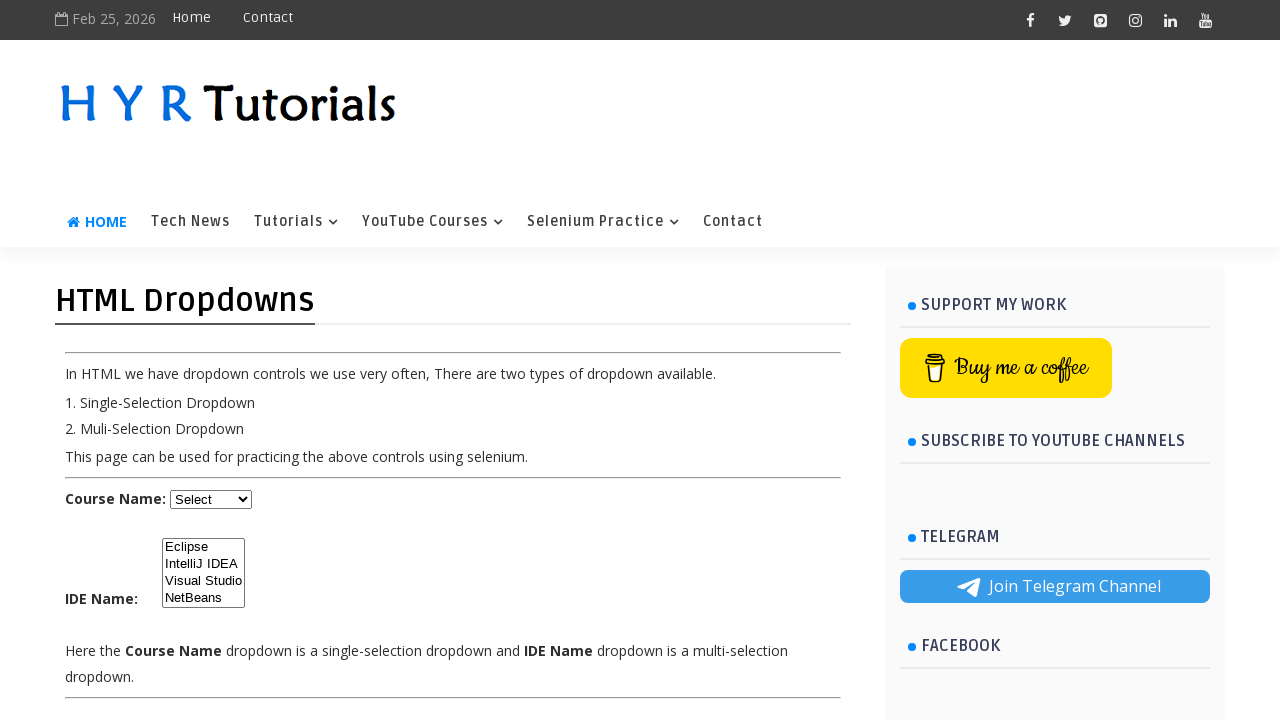

Navigated to HTML dropdown practice page
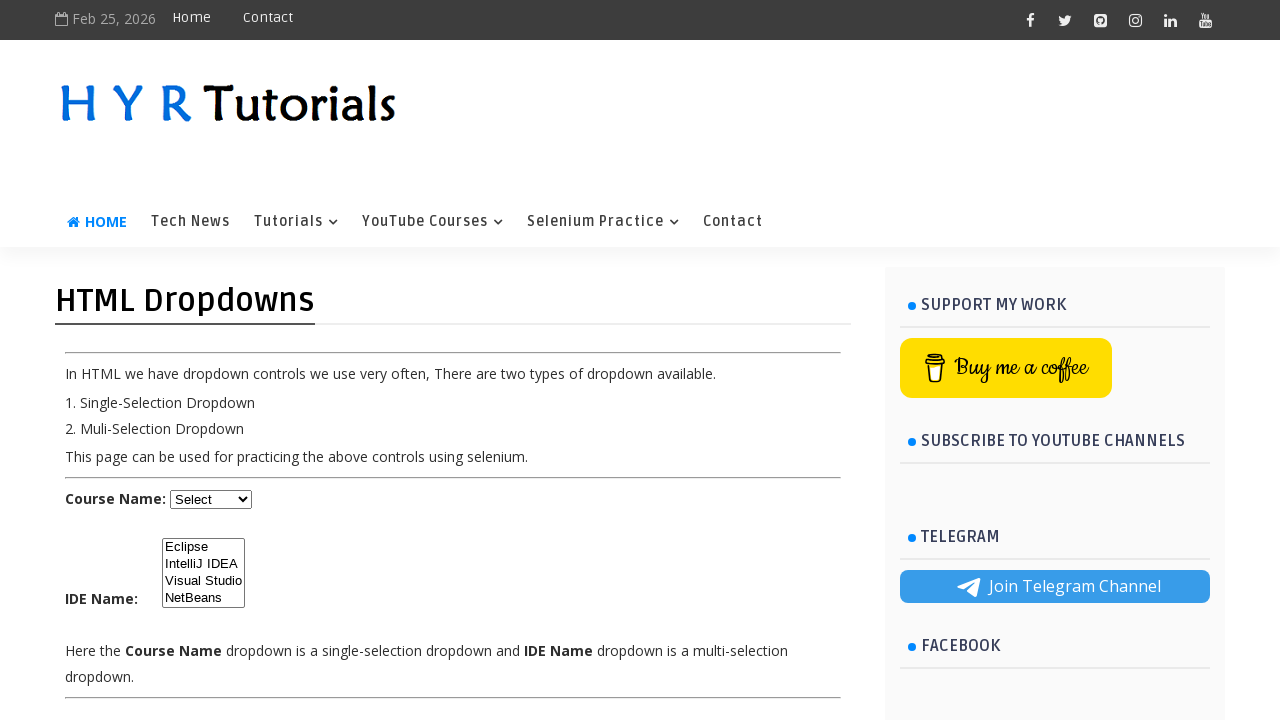

Located the course dropdown element
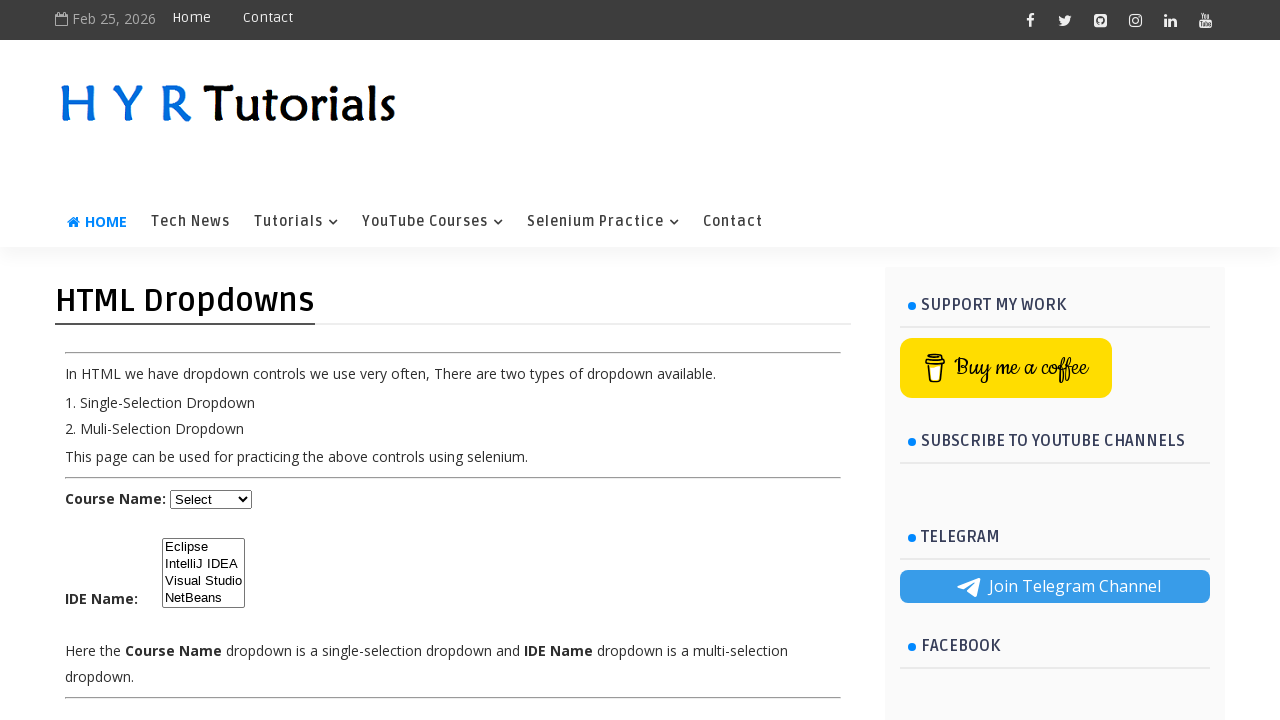

Validated dropdown is multi-select: False
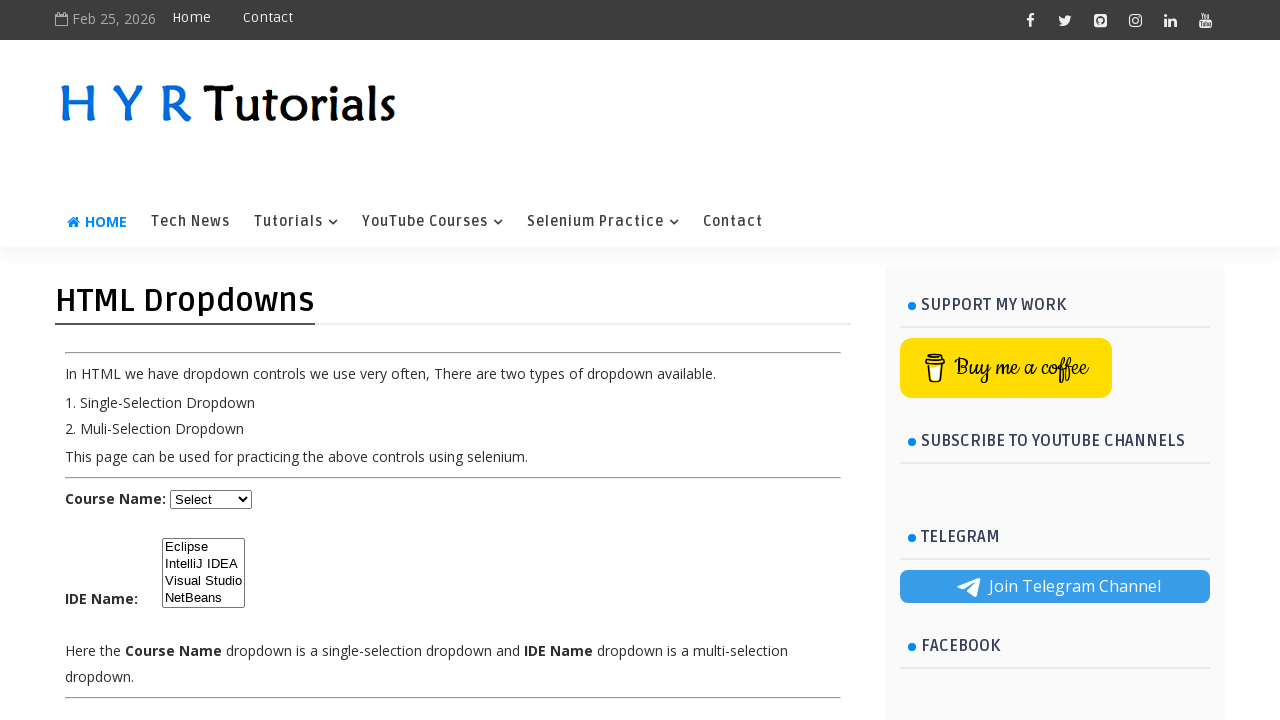

Retrieved all dropdown options - total count: 5
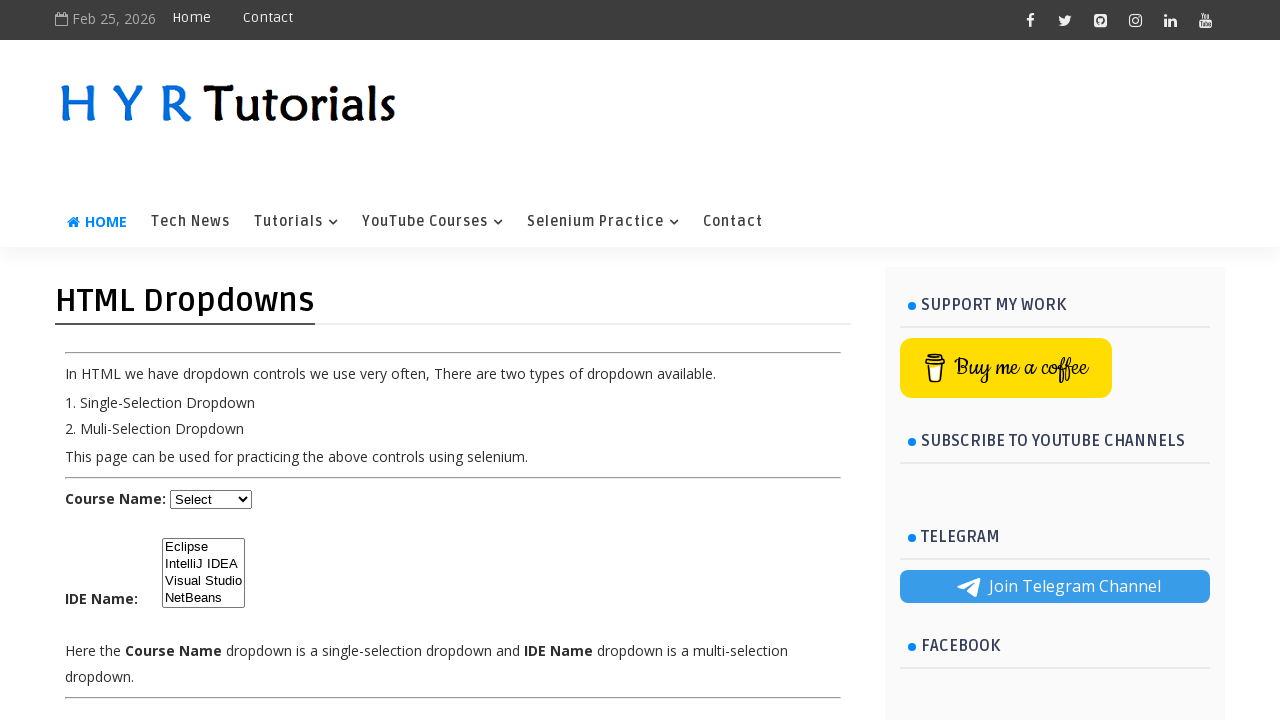

Printed all dropdown options to console
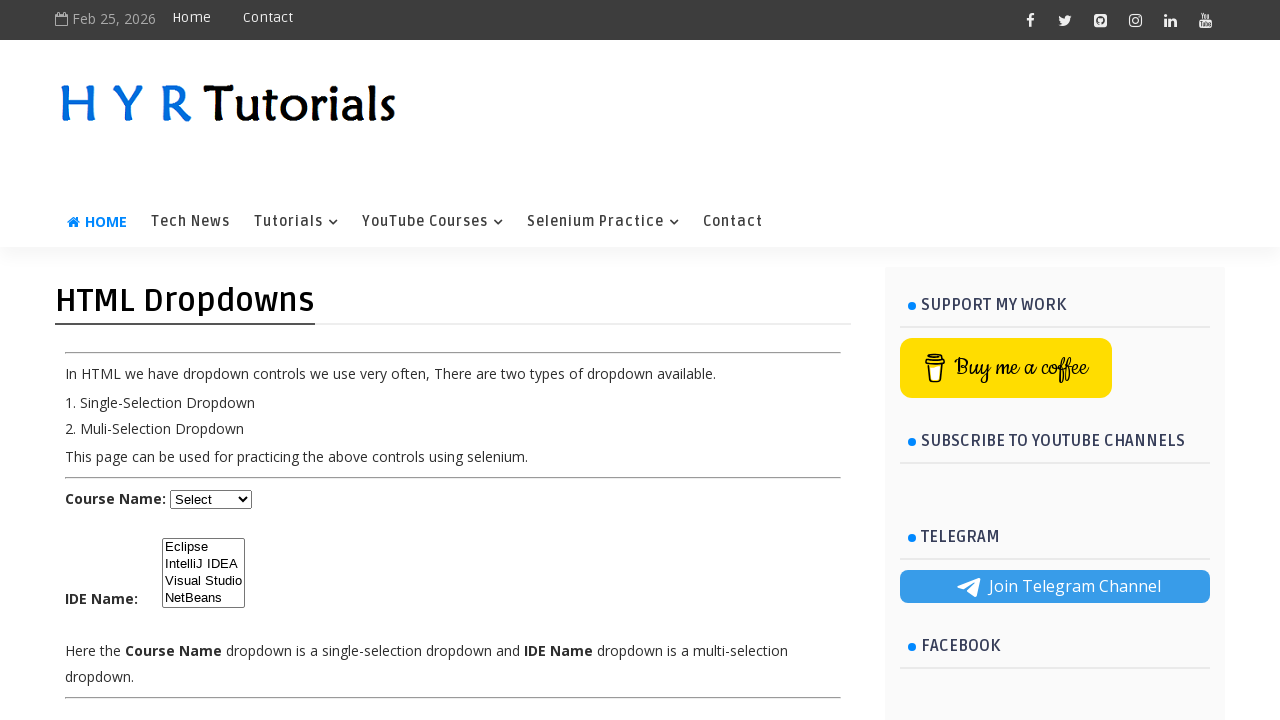

Selected dropdown option at index 1 on #course
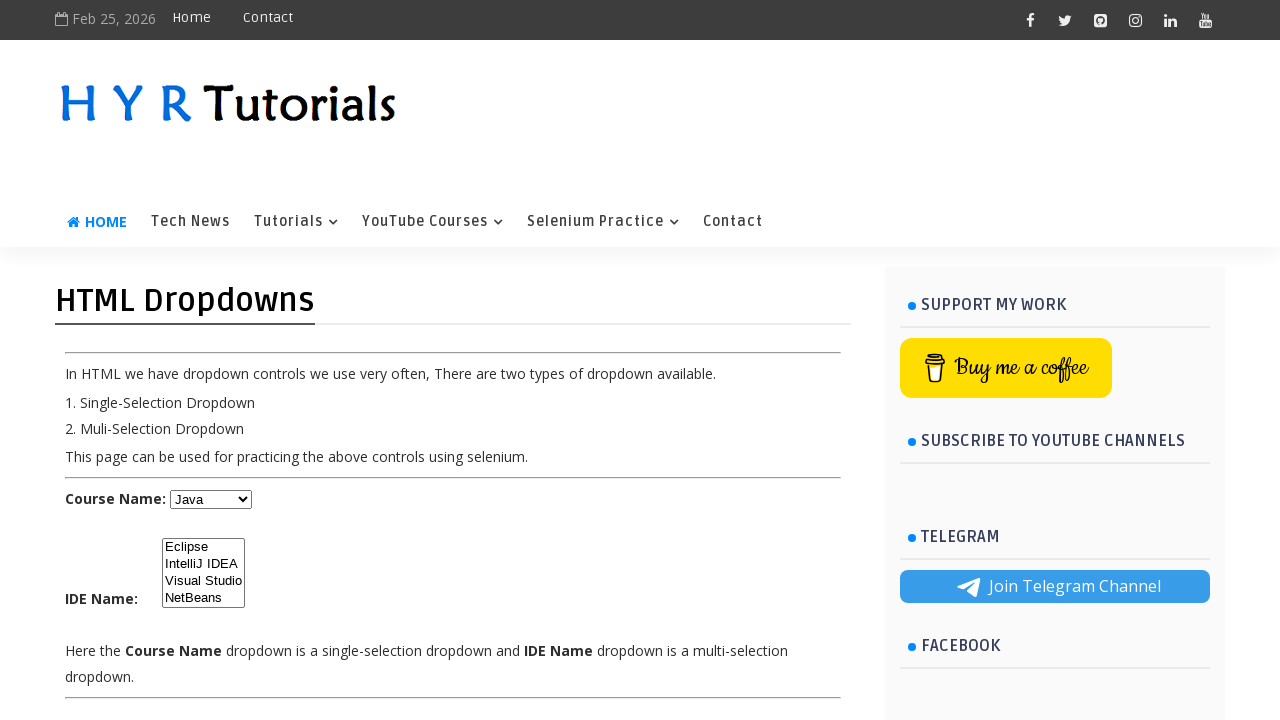

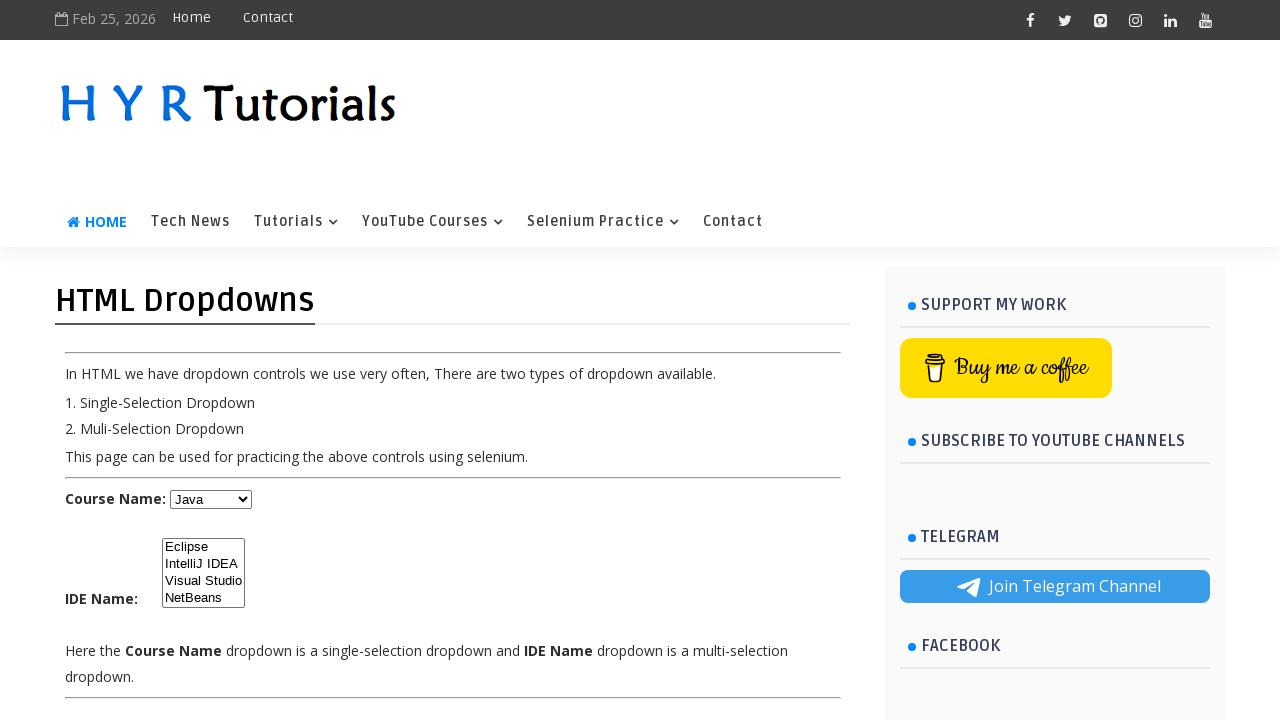